Tests the search functionality on a demo CMS site by entering a product search term "Flying Ninja" and submitting the search form.

Starting URL: http://cms.demo.katalon.com/

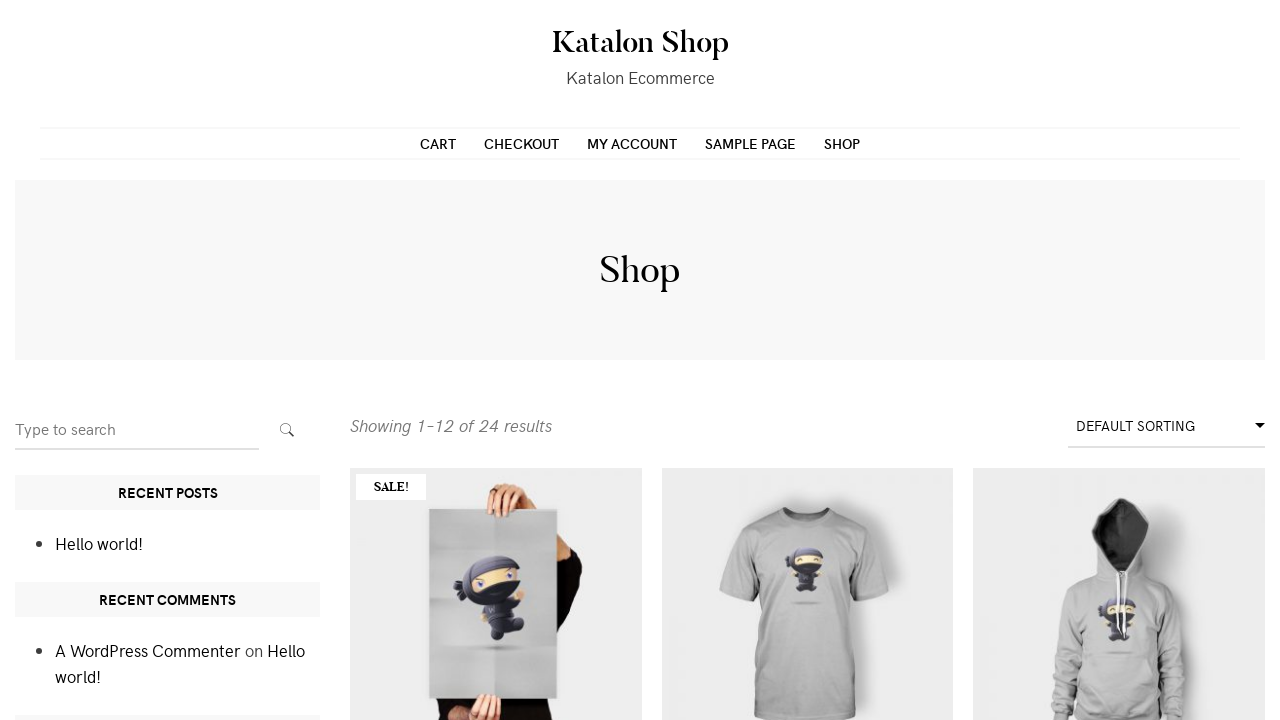

Filled search field with 'Flying Ninja' on input[name='s']
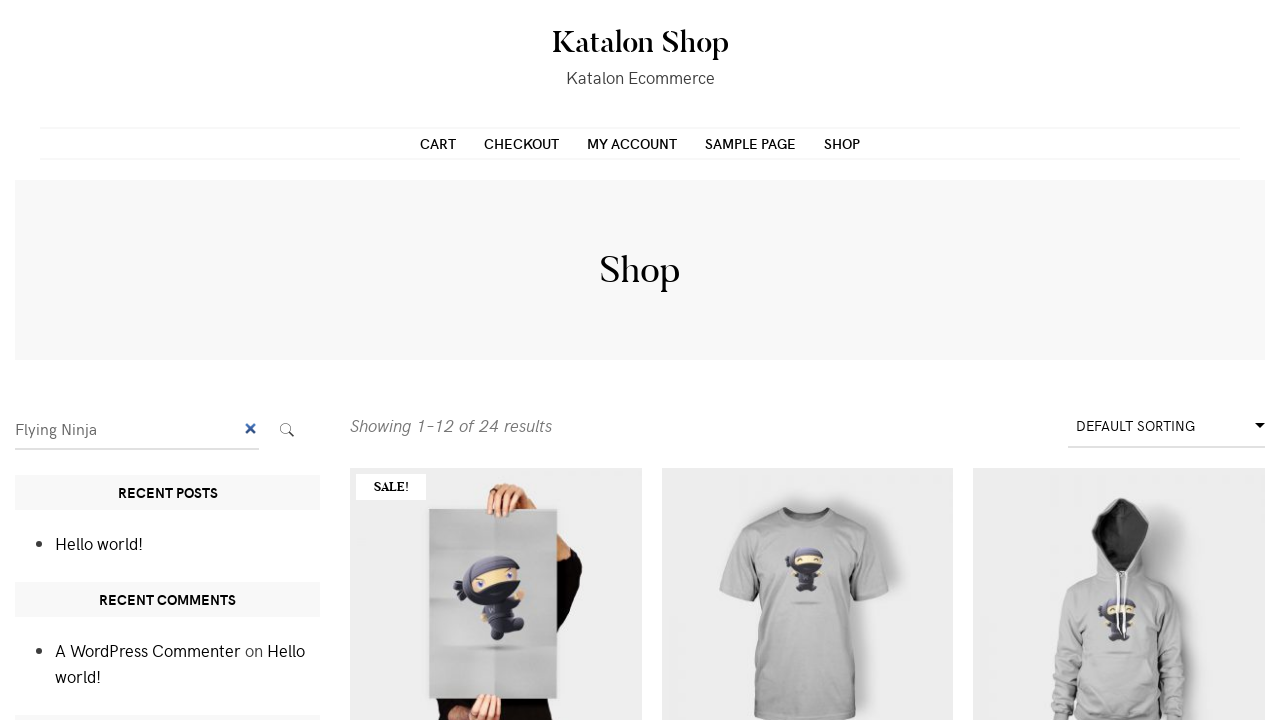

Clicked search submit button at (287, 430) on .search-submit
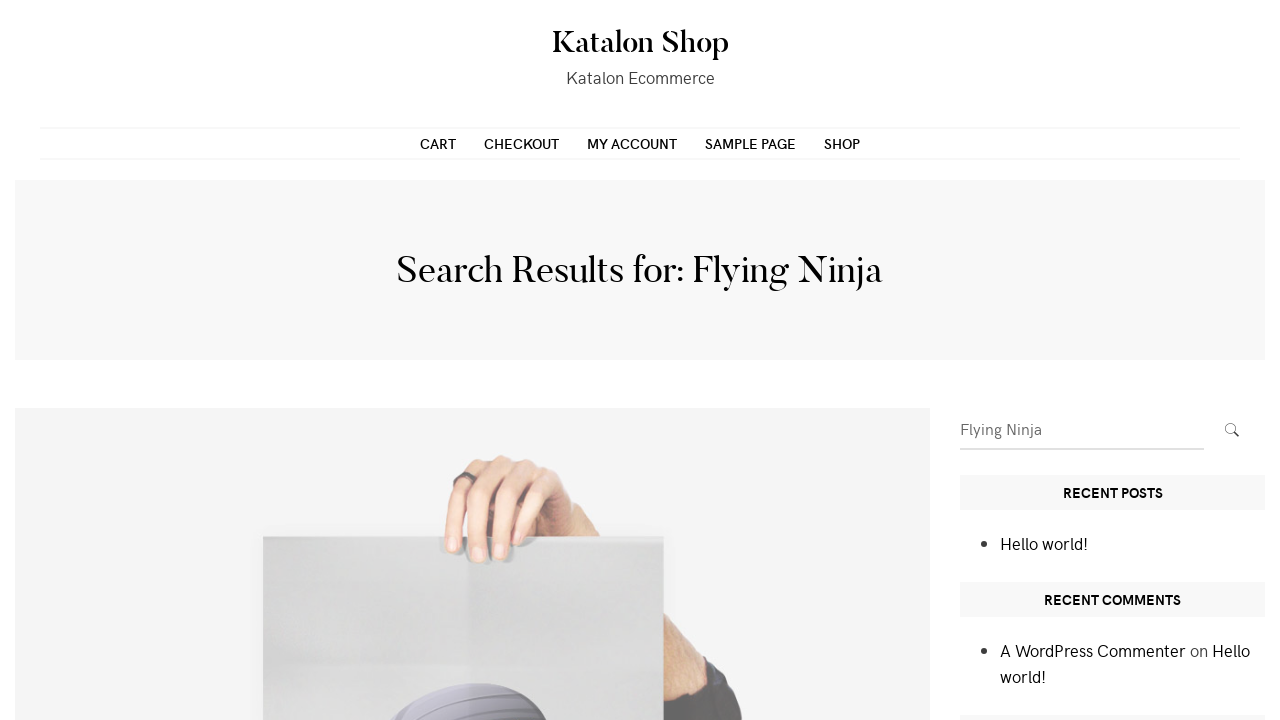

Search results loaded
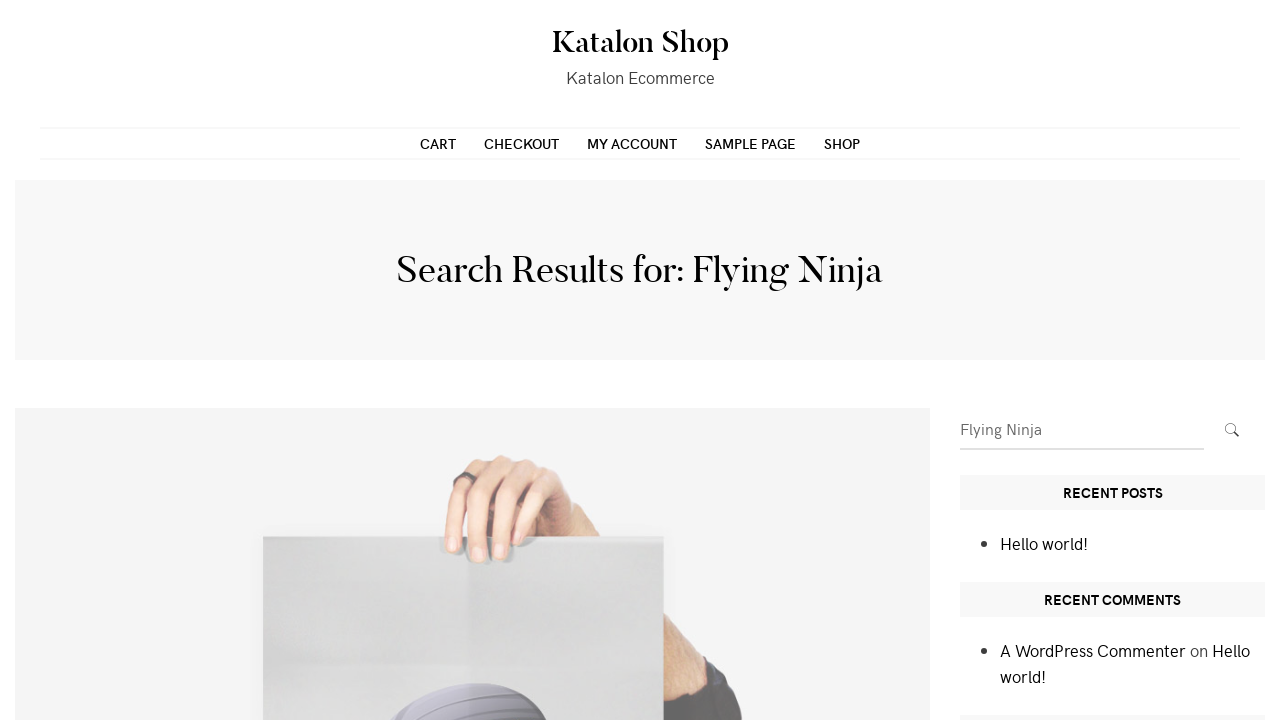

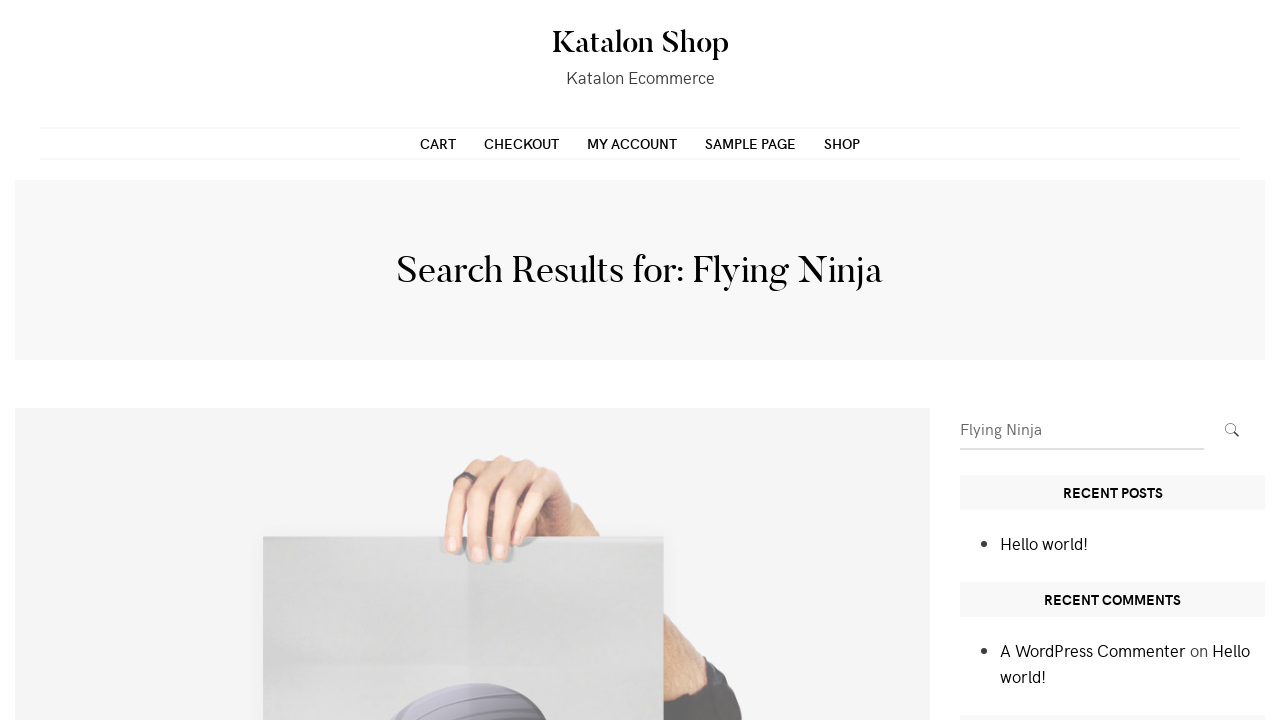